Tests search functionality on Spirit of Metal website by searching for "skepticism" band, clicking on search result, scrolling, and verifying album information

Starting URL: https://www.spirit-of-metal.com/

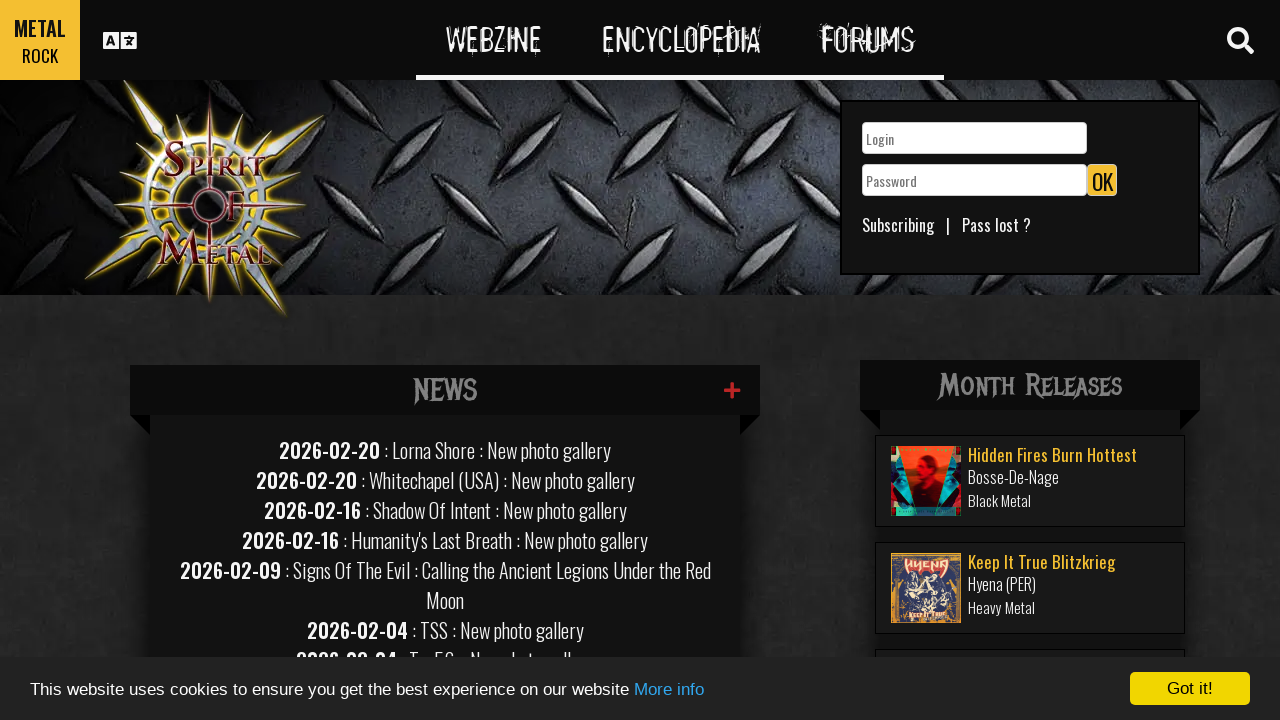

Clicked search toggle button at (1240, 40) on #search-toggle
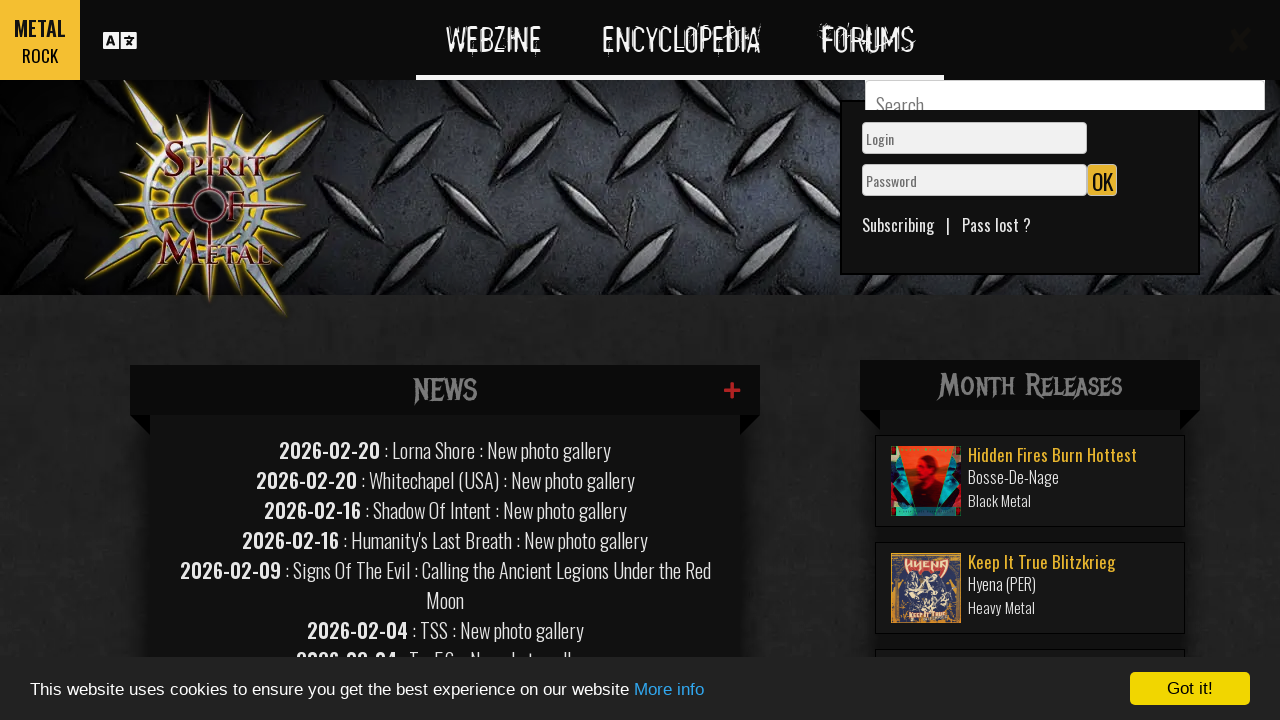

Filled search field with 'skepticism' on #GlobalSearchField
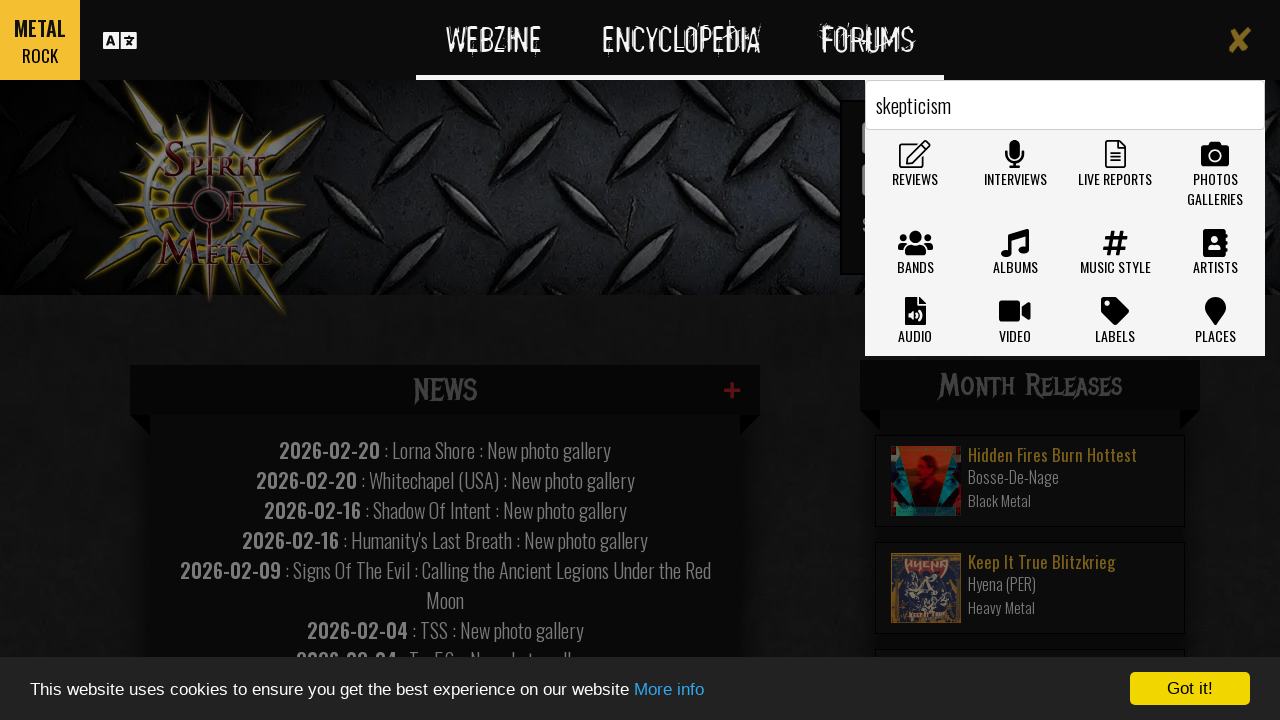

Pressed Enter to submit search on #GlobalSearchField
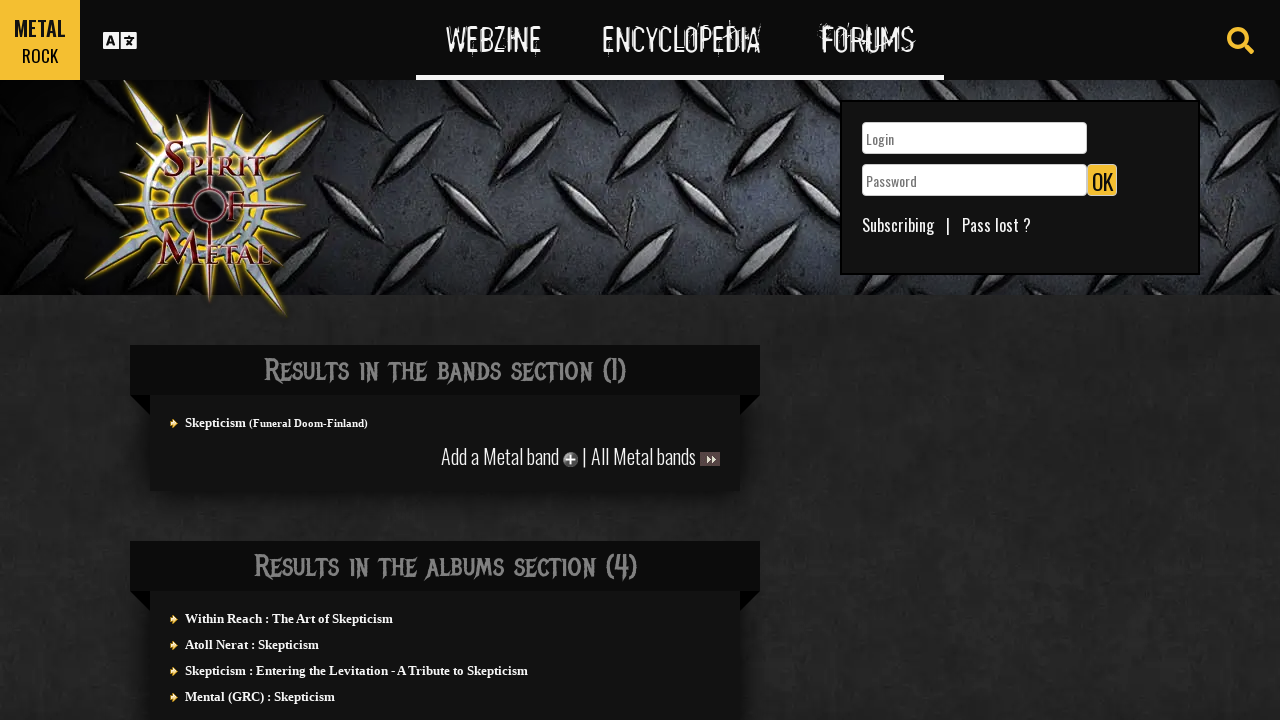

Clicked on first search result for Skepticism band at (216, 422) on #actuality > div > div > section:first-child > div > ul > a
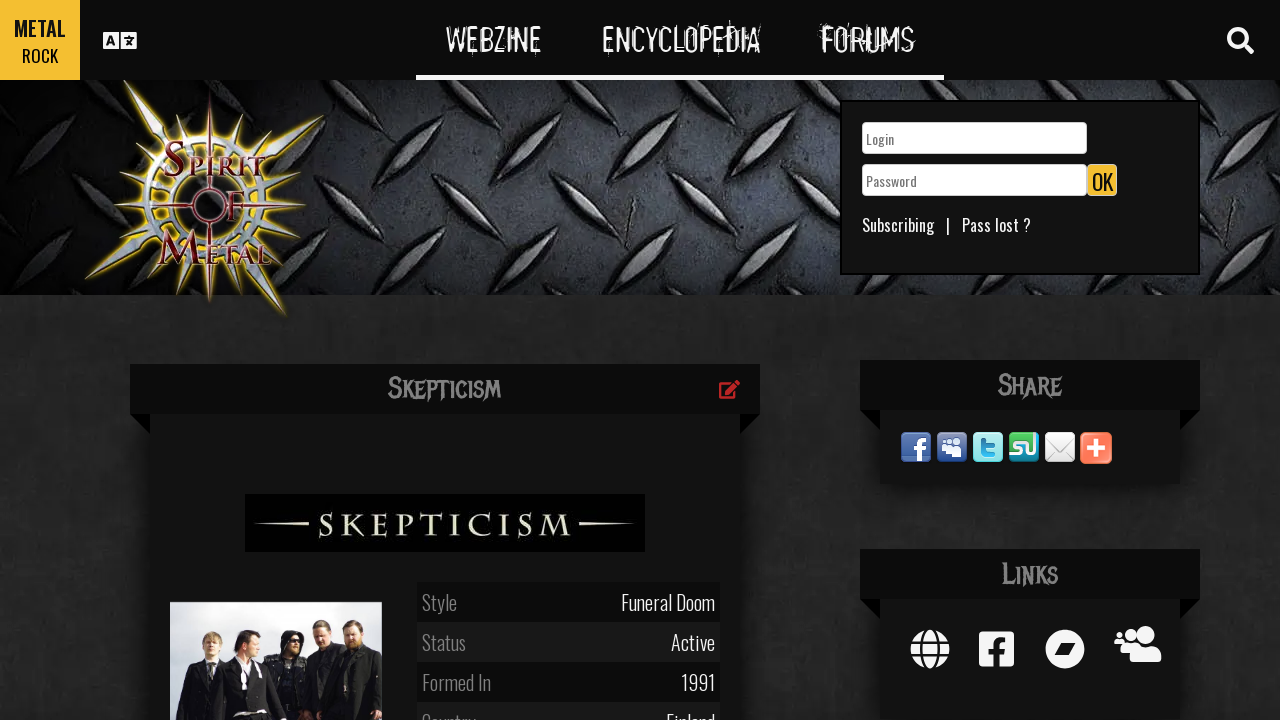

Waited 500ms for page to load
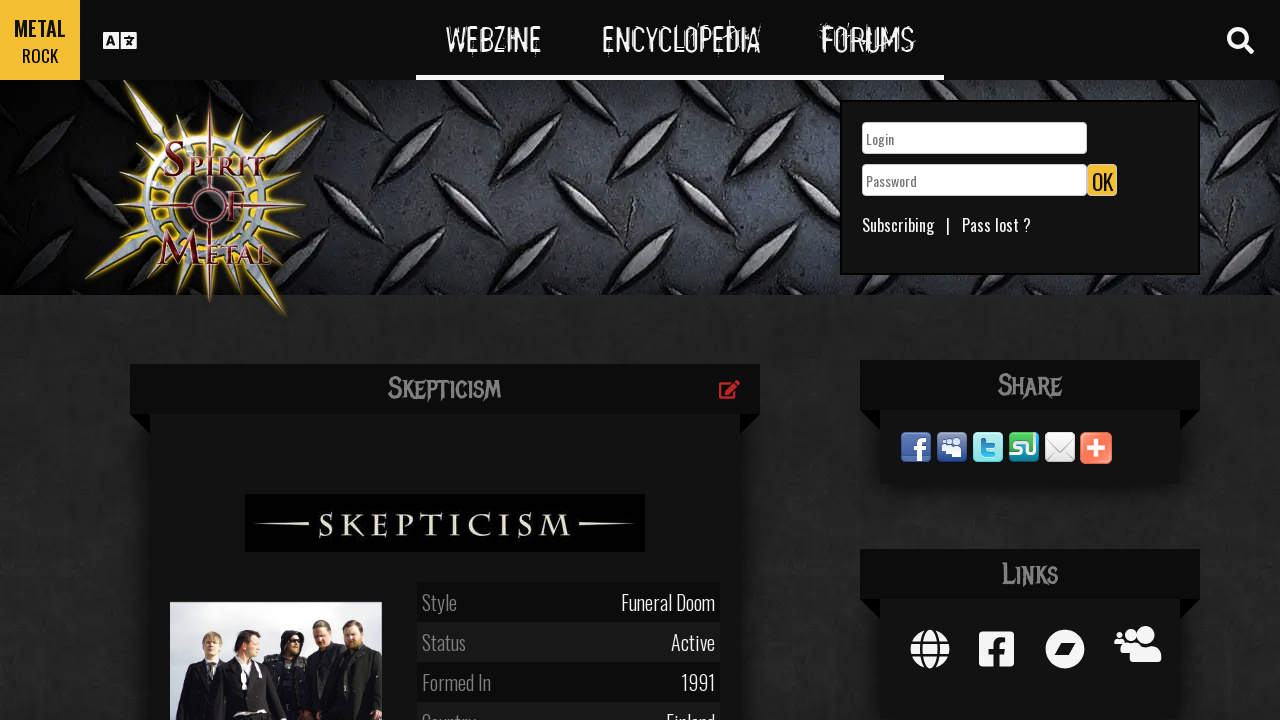

Scrolled down 1430 pixels to view albums
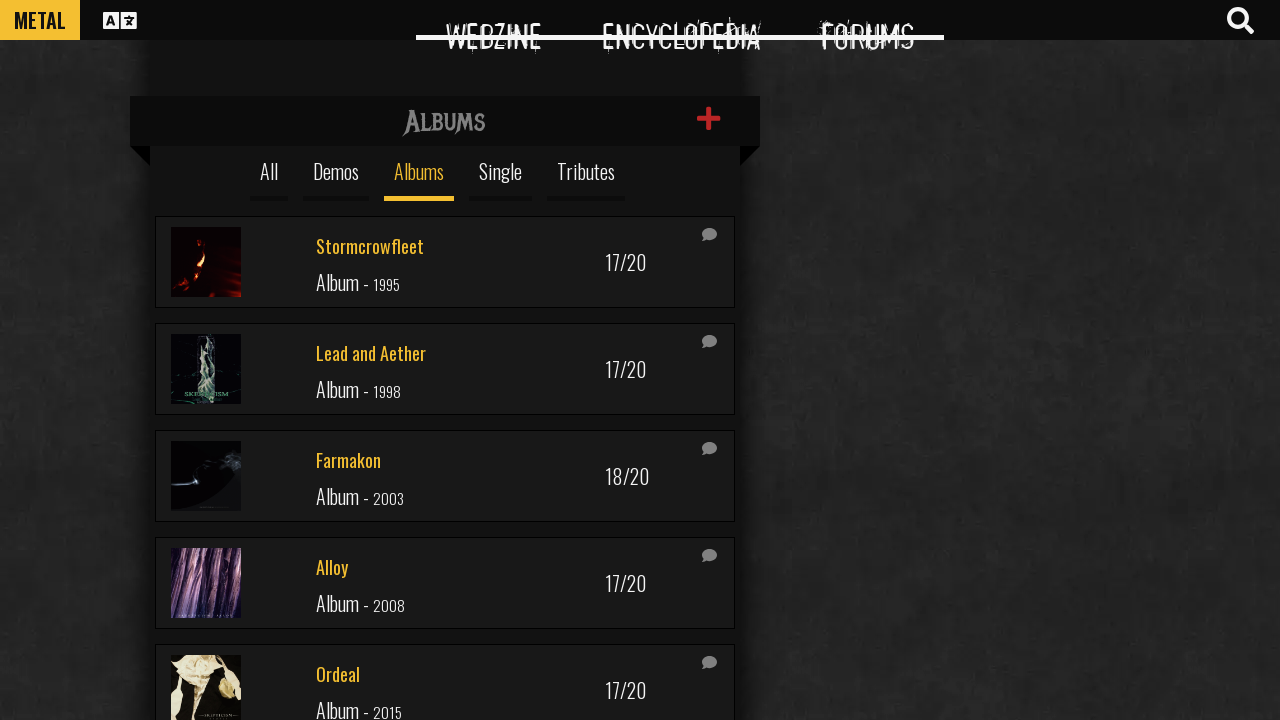

Clicked on album link at (445, 583) on #infinitescroll > div:nth-child(5) > a
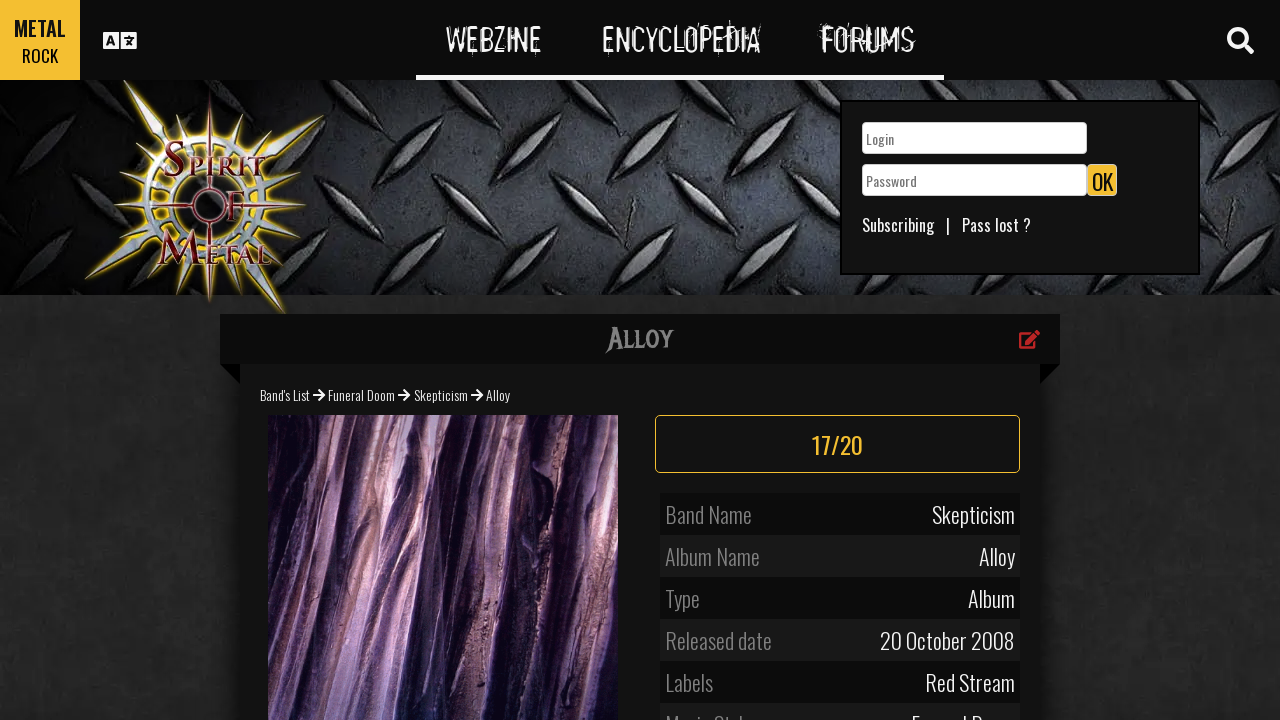

Located album title element
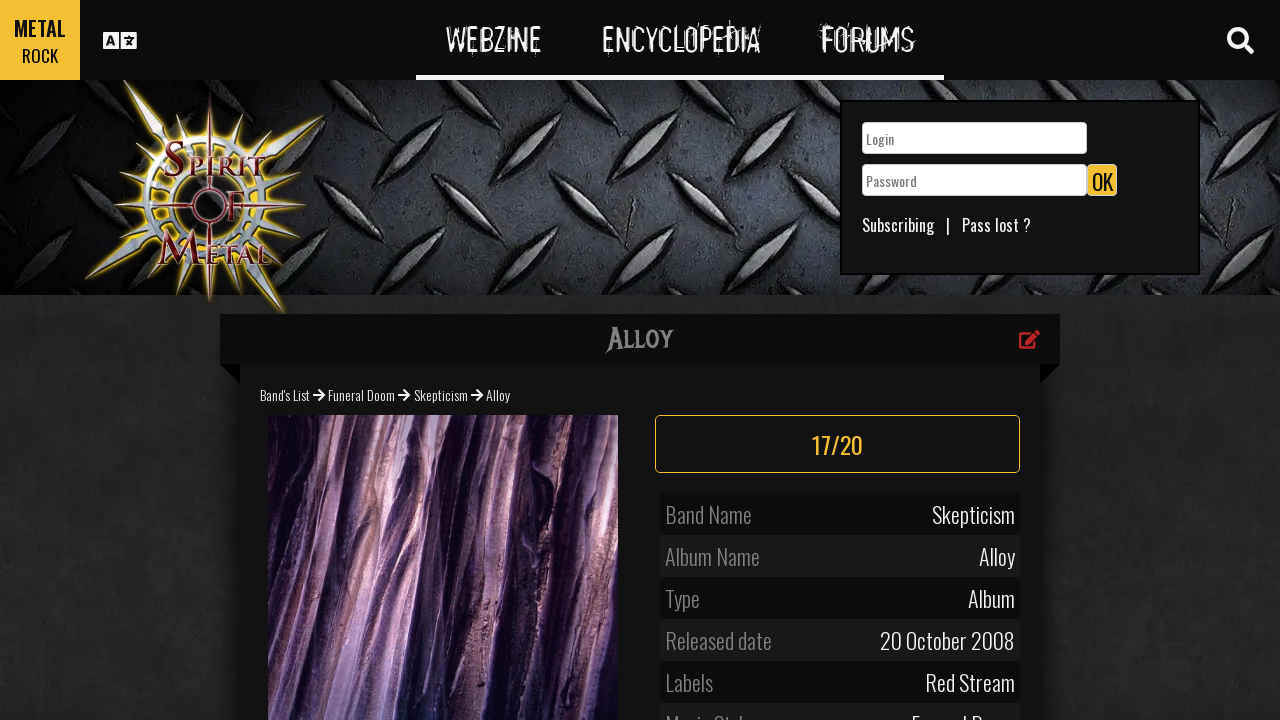

Verified album information is loaded
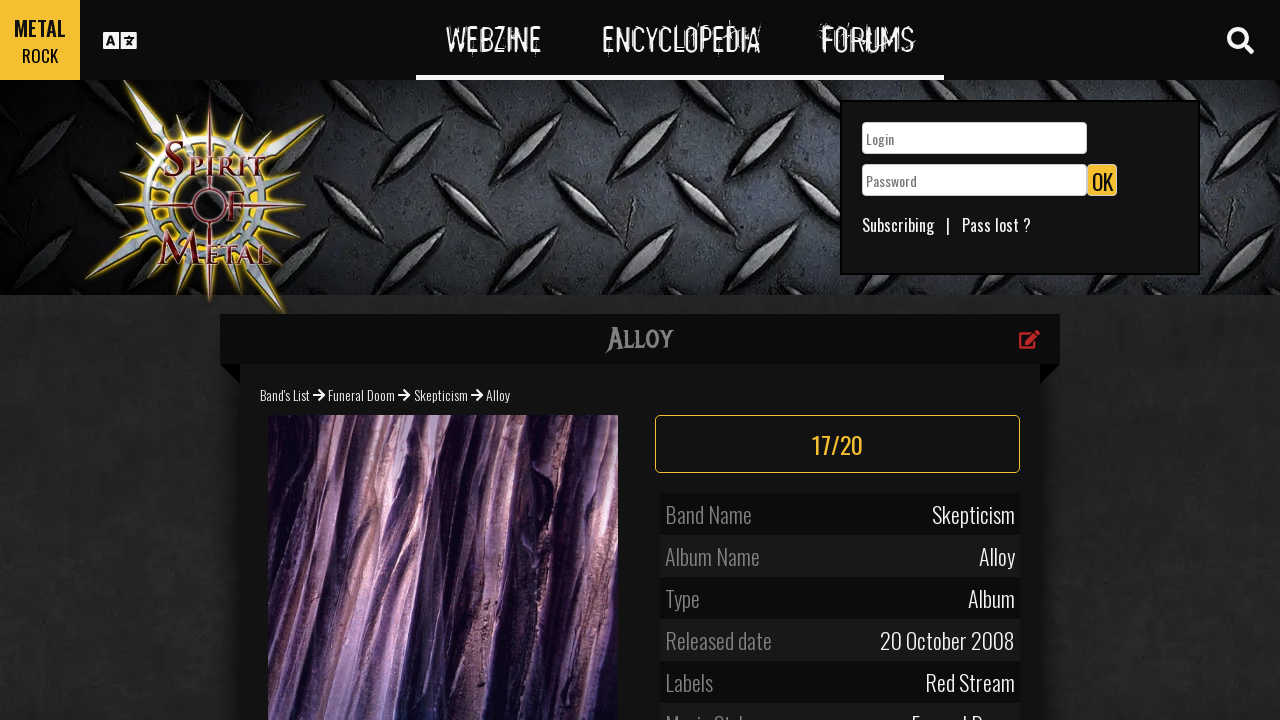

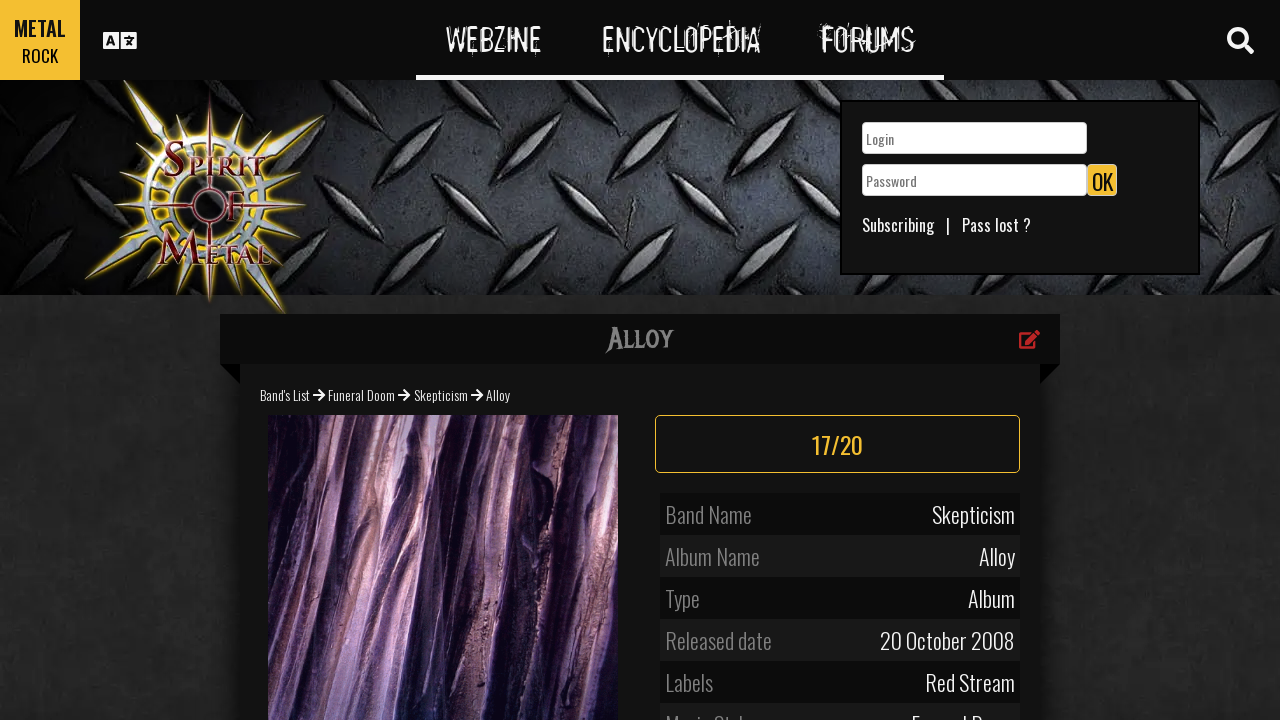